Tests user registration flow by filling out a registration form with personal details including first name, last name, phone, email, password, selecting an occupation, and submitting the form.

Starting URL: https://rahulshettyacademy.com/client

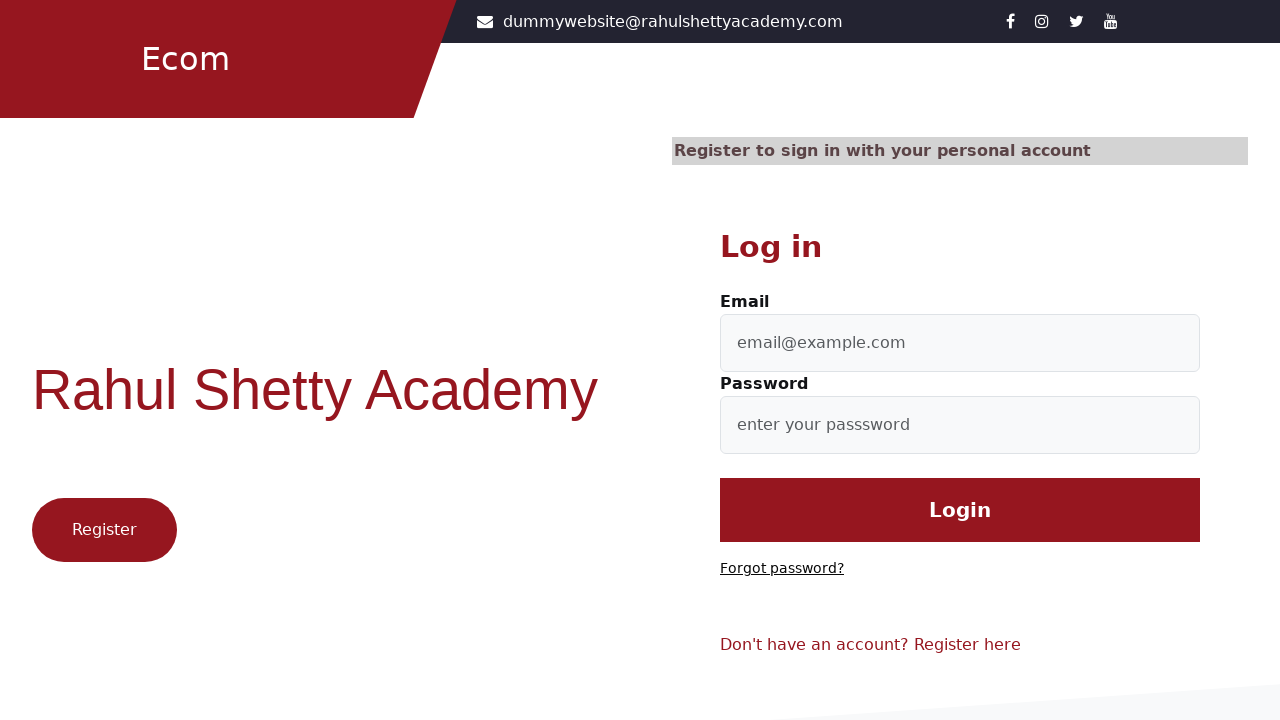

Clicked on register/sign up link at (968, 645) on .text-reset
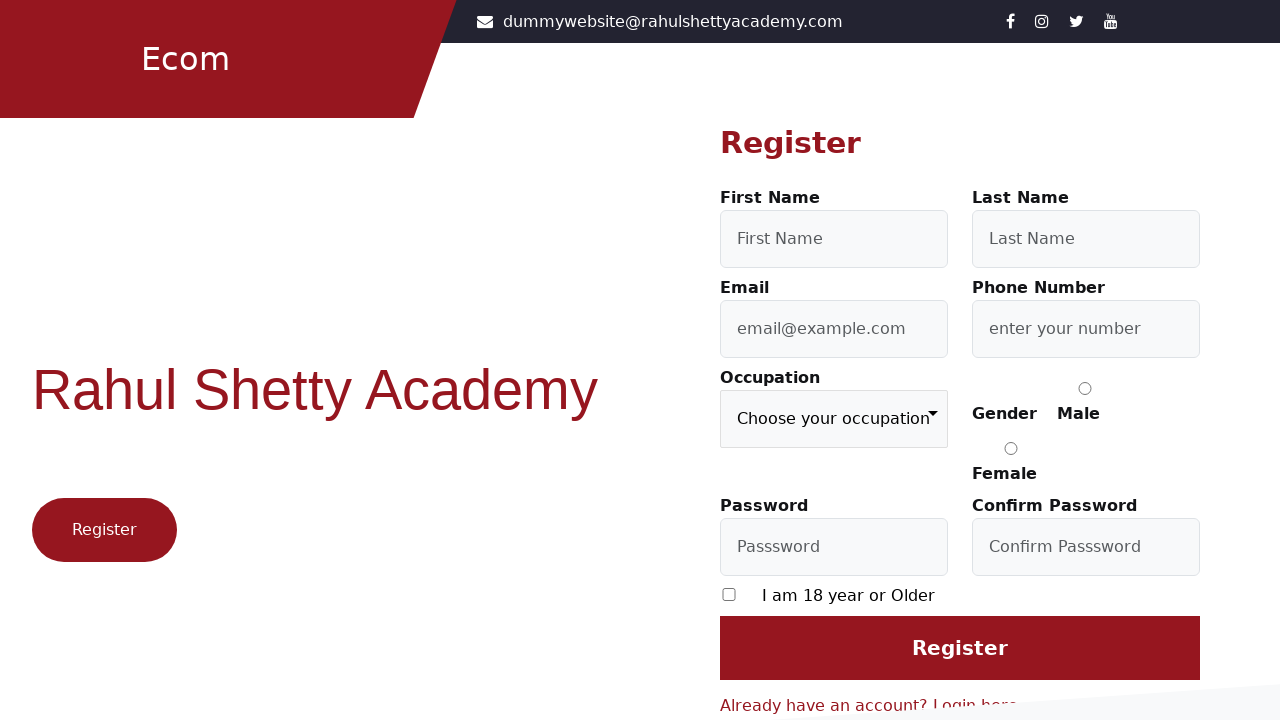

Filled first name field with 'John' on #firstName
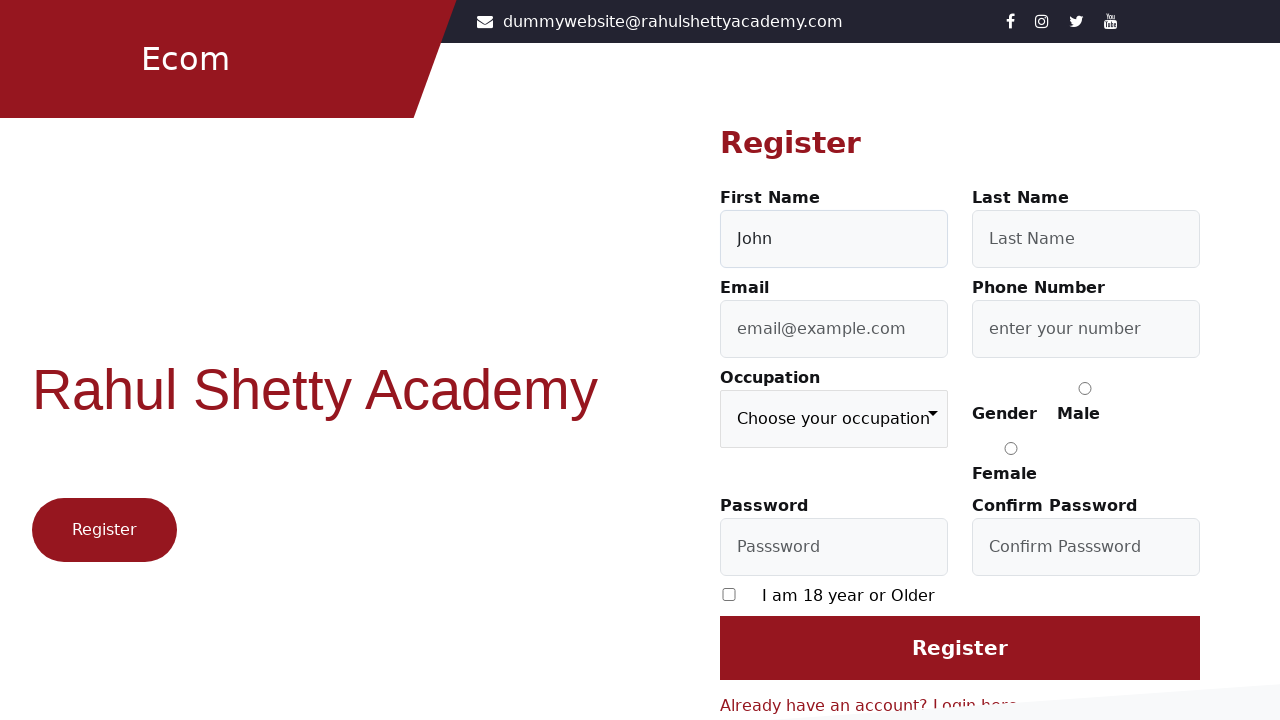

Filled last name field with 'Doe' on #lastName
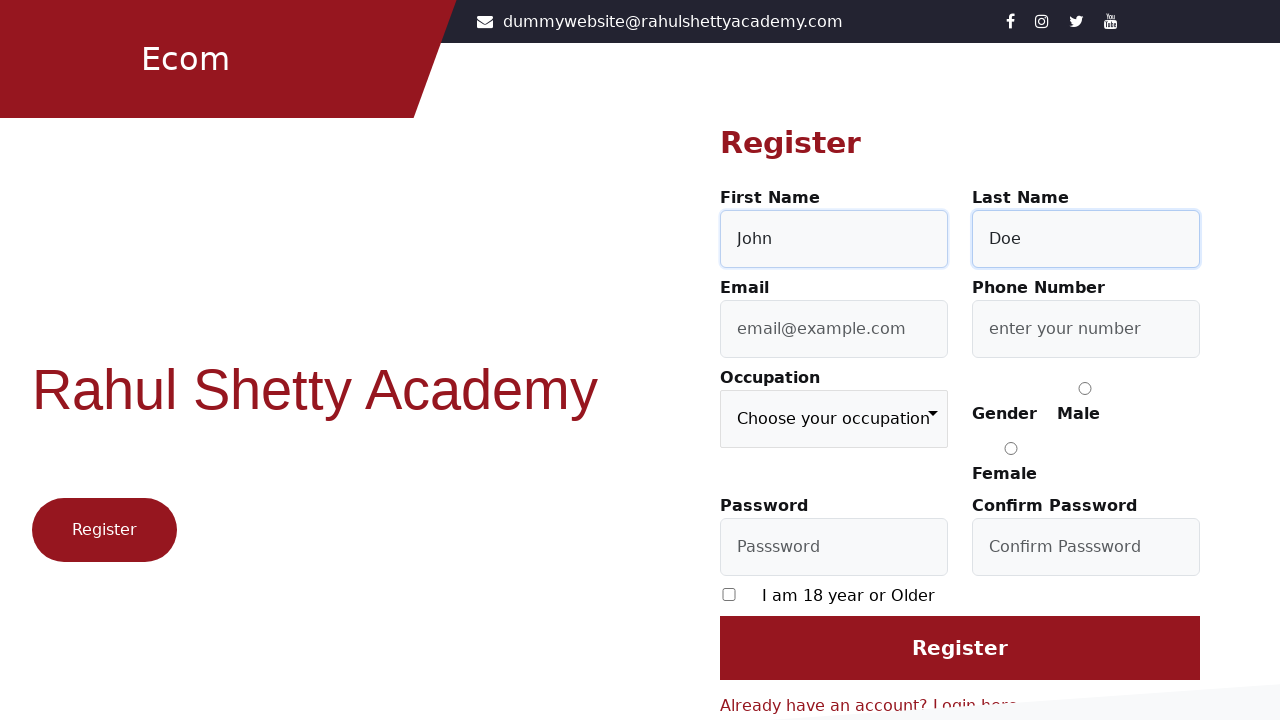

Filled phone number field with '9876543210' on #userMobile
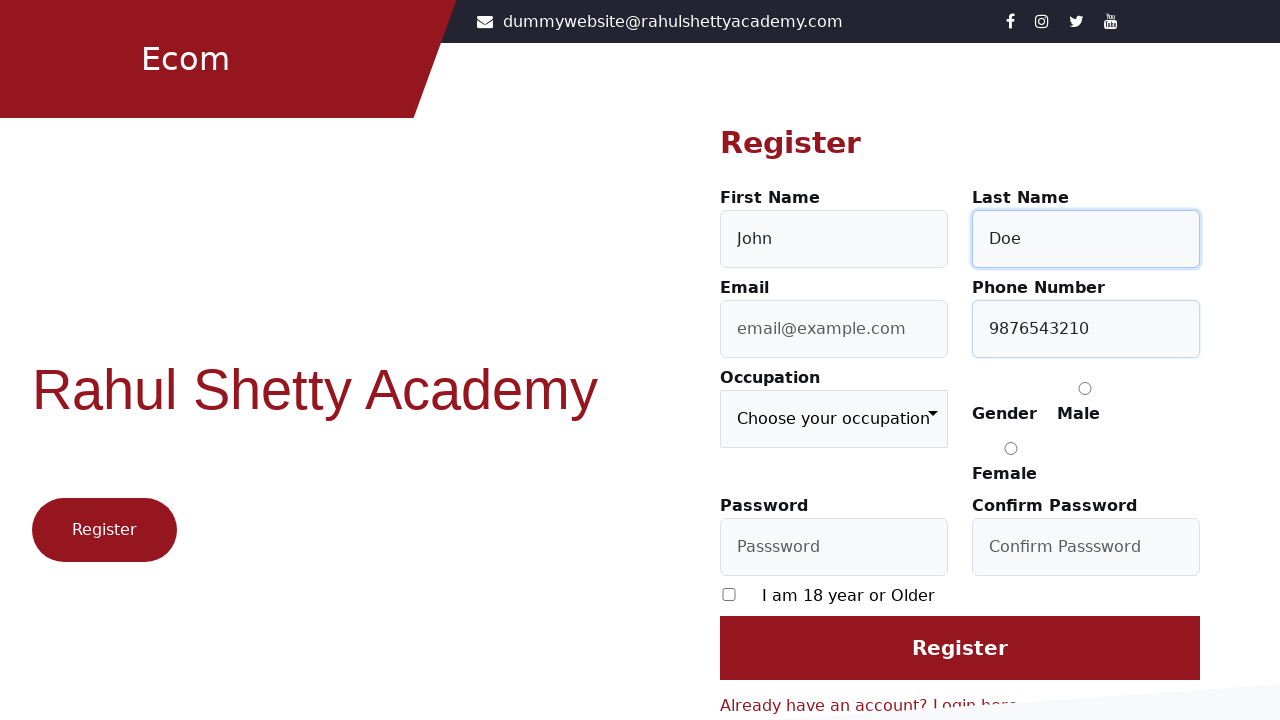

Filled email field with 'john.doe.test2024@example.com' on #userEmail
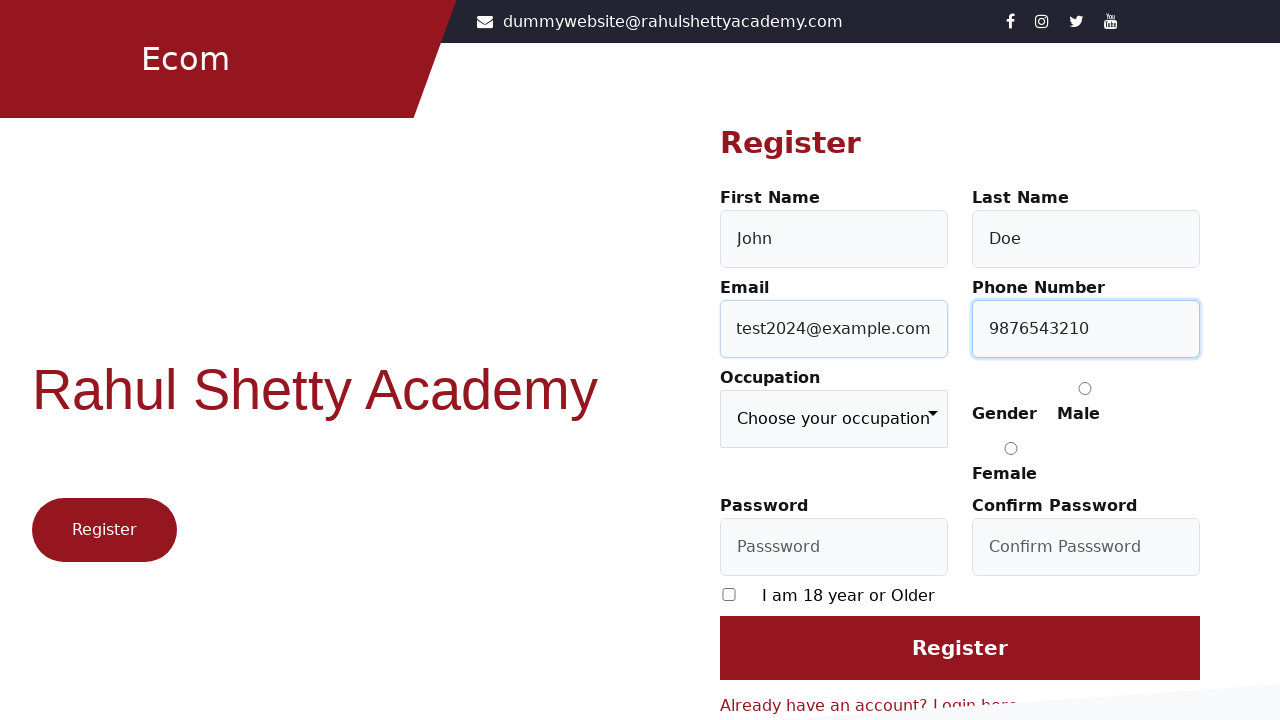

Selected 'Student' from occupation dropdown on internal:role=combobox
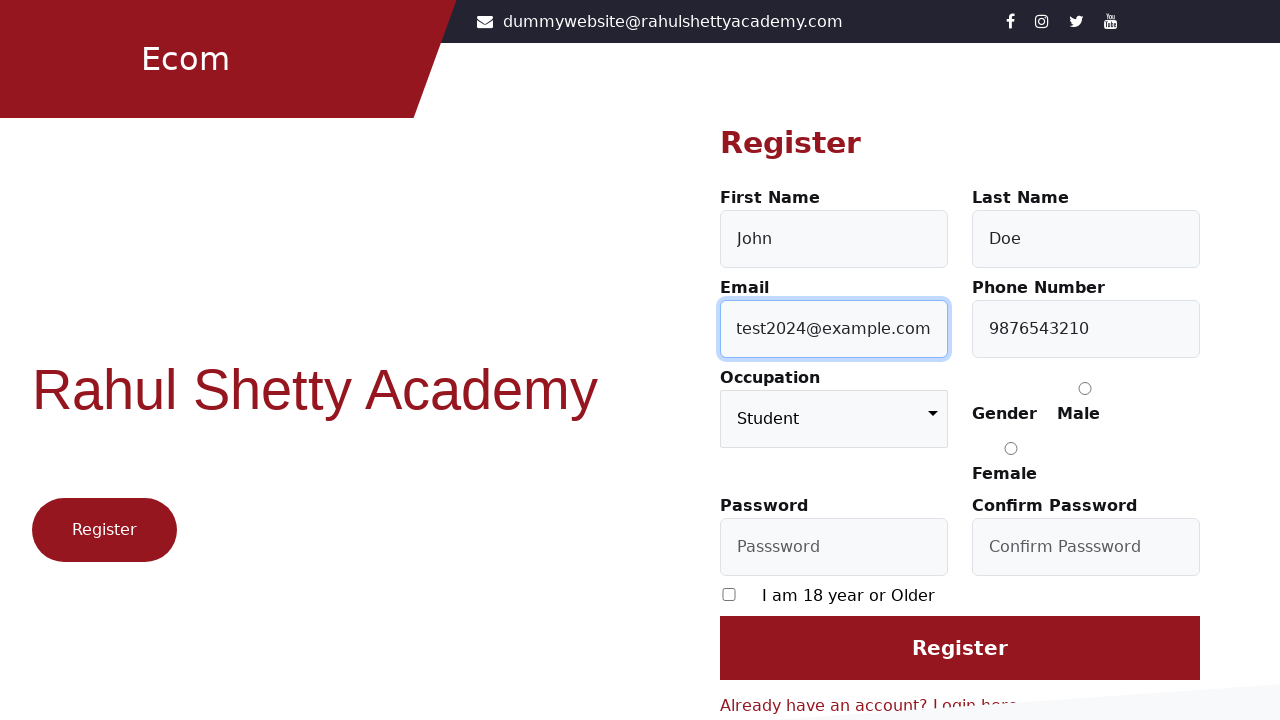

Filled password field with 'P@ssword123' on #userPassword
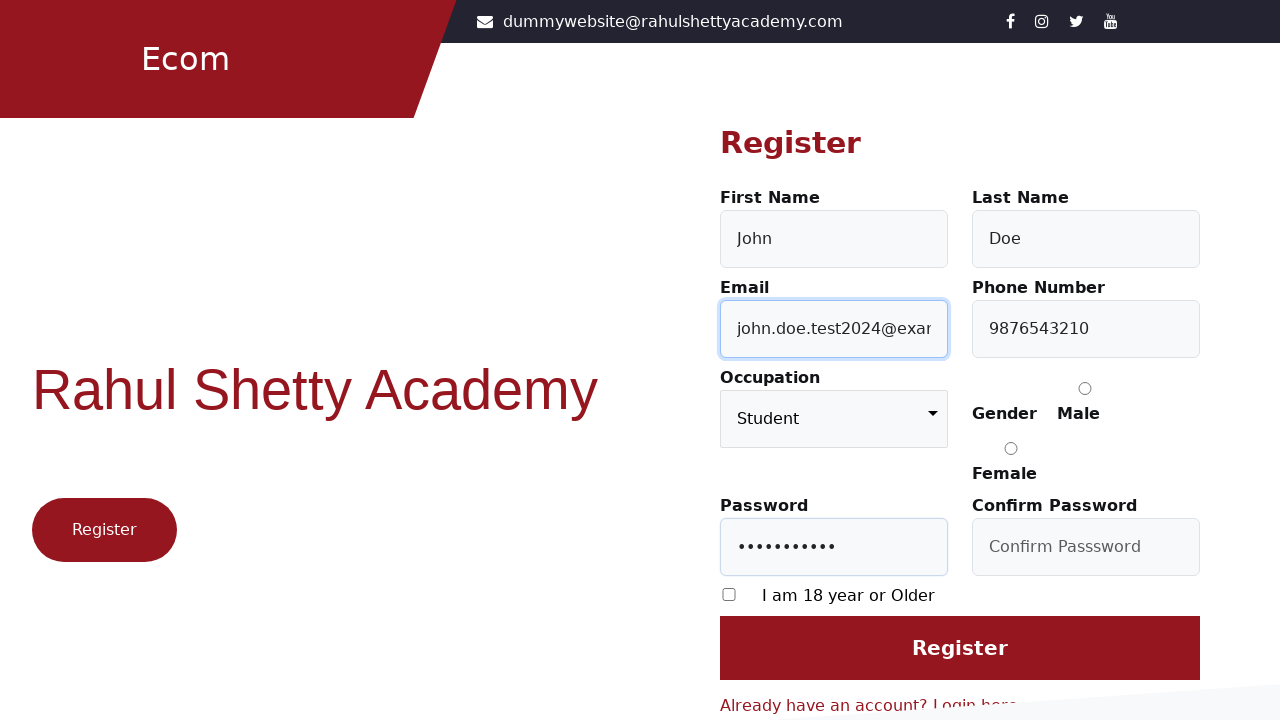

Filled confirm password field with 'P@ssword123' on #confirmPassword
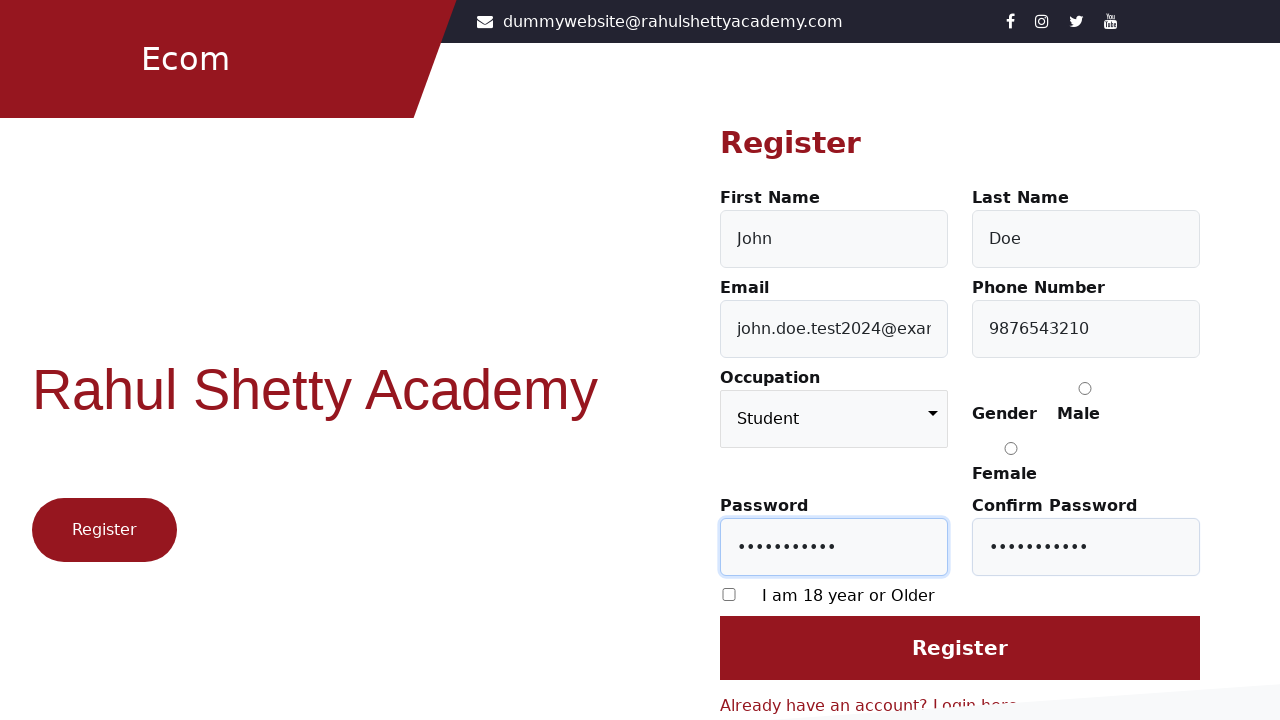

Checked the terms and conditions checkbox at (729, 594) on internal:role=checkbox
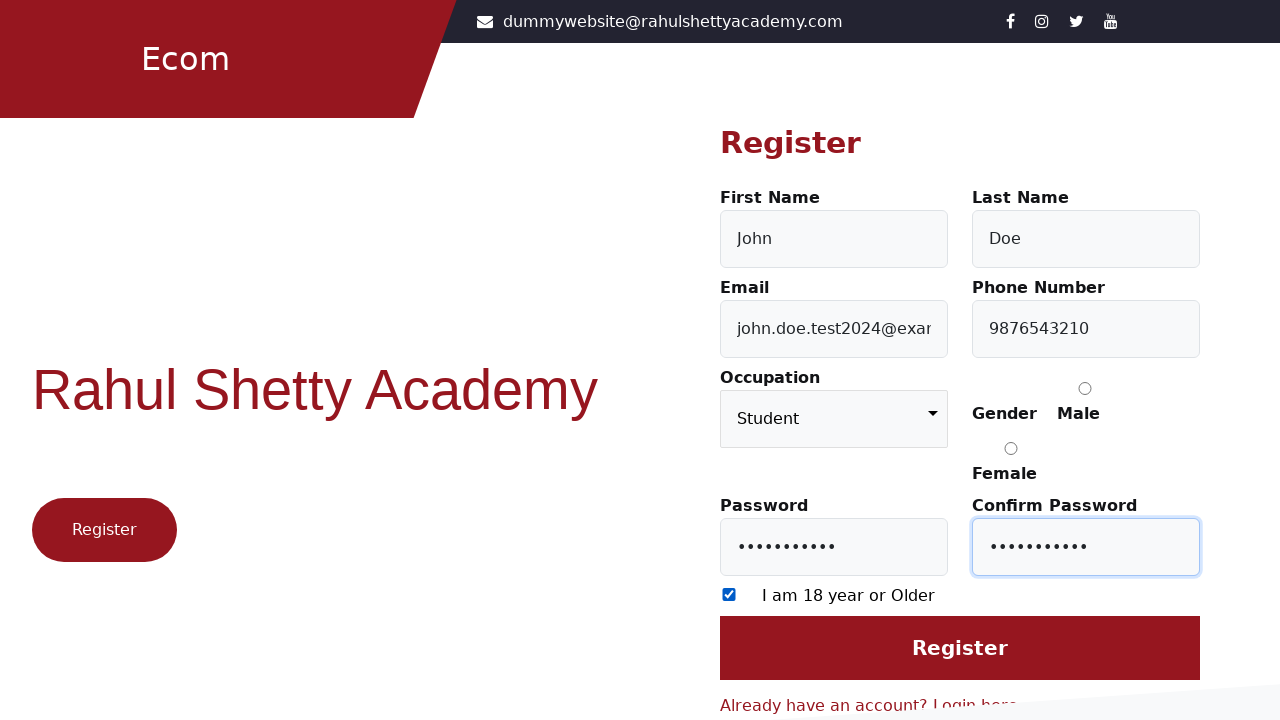

Clicked register/login button to submit the registration form at (960, 648) on #login
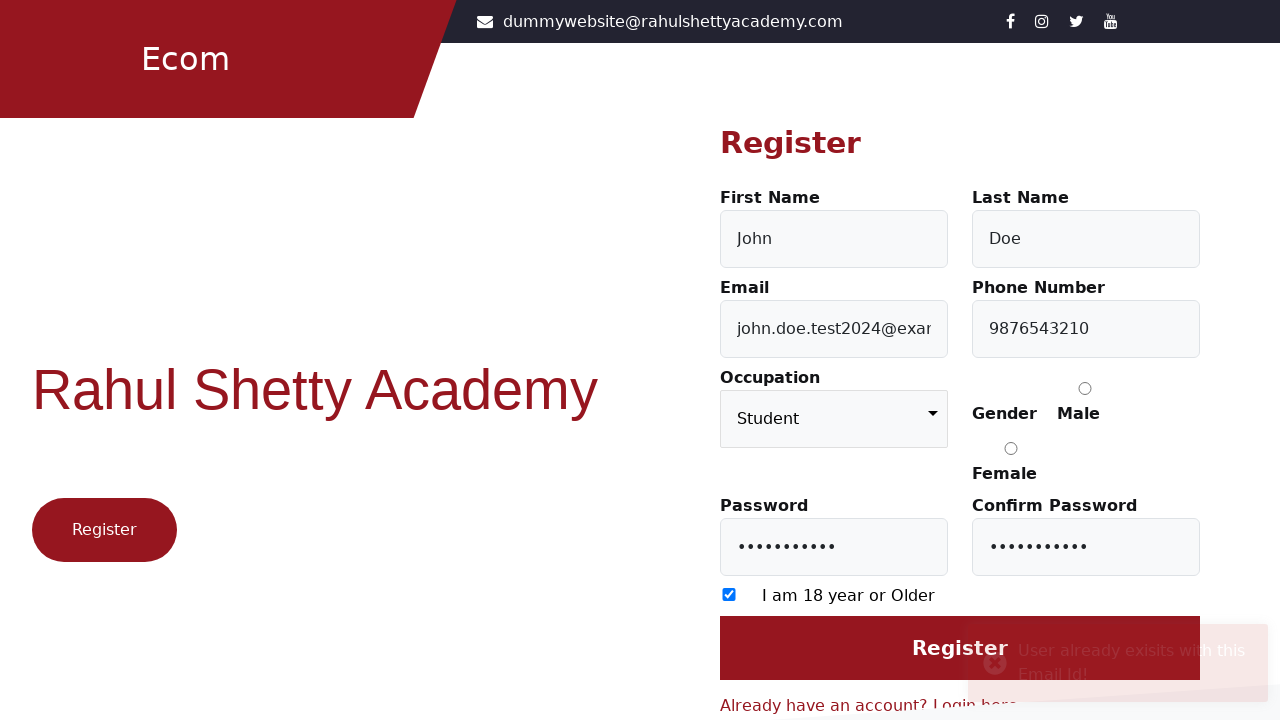

Waited 3 seconds for registration to process
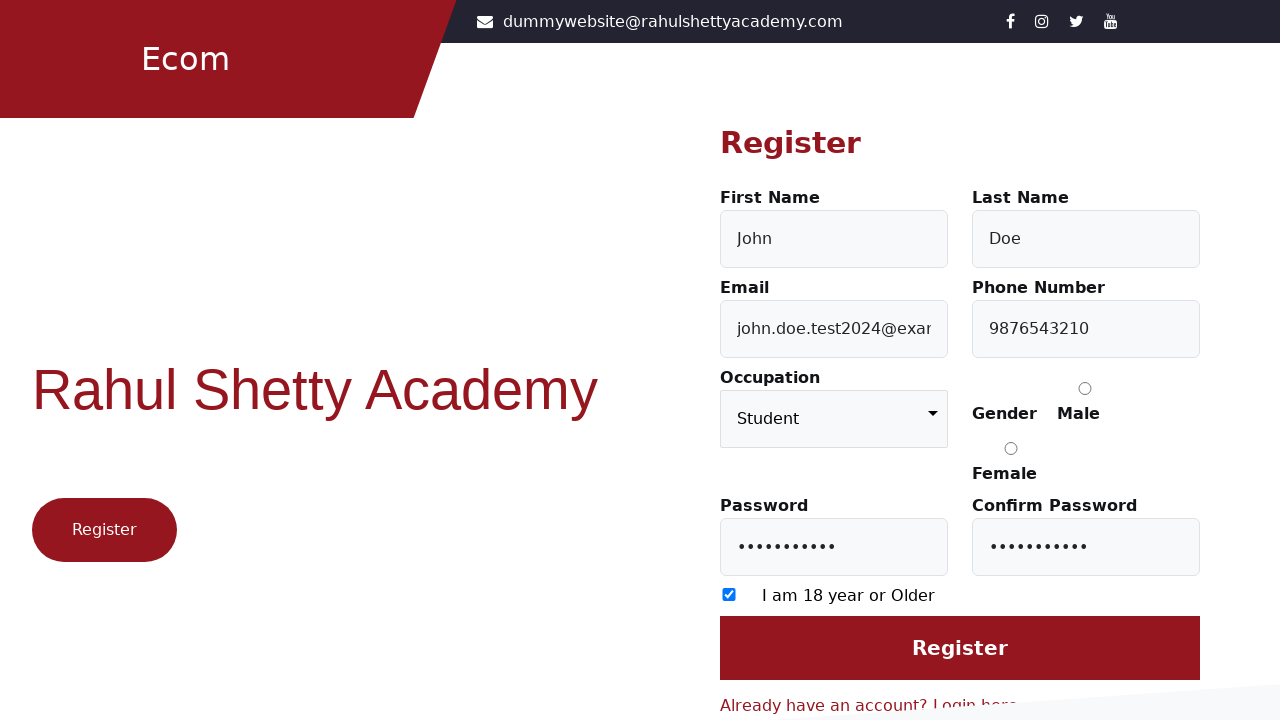

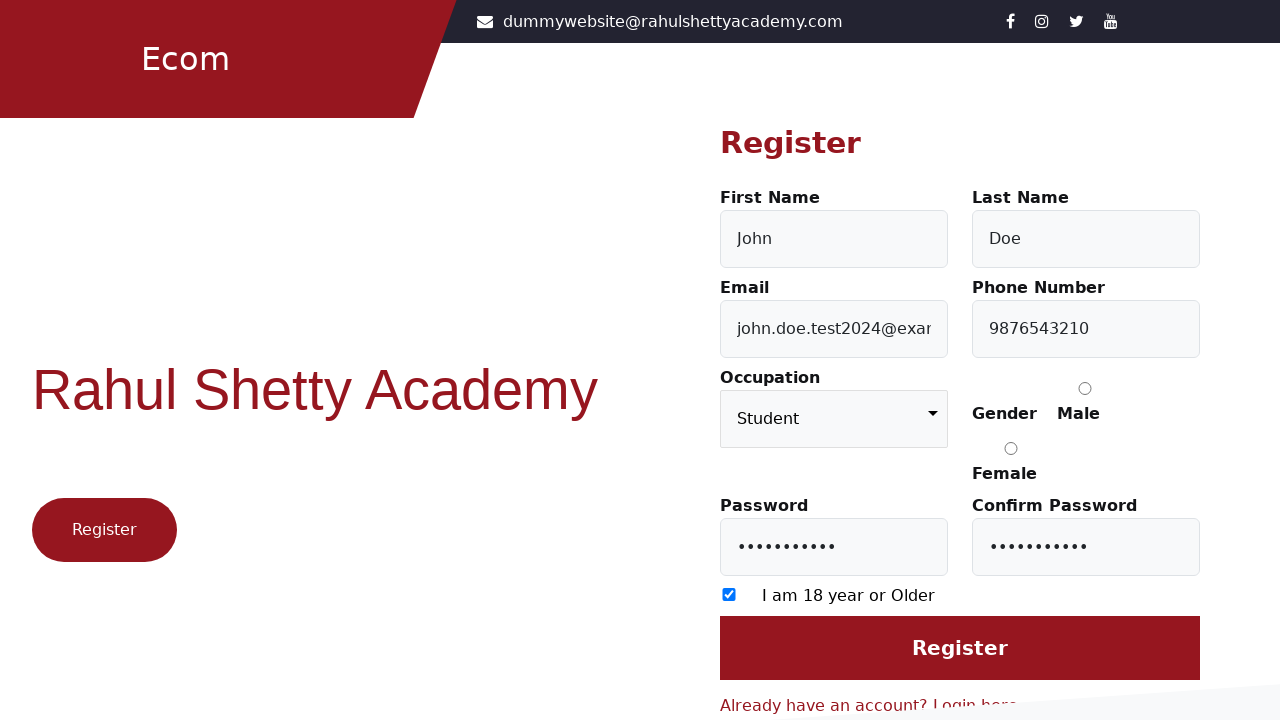